Tests checkbox interaction by clicking a checkbox to check it, then clicking again to uncheck it on a practice automation page

Starting URL: https://rahulshettyacademy.com/AutomationPractice/

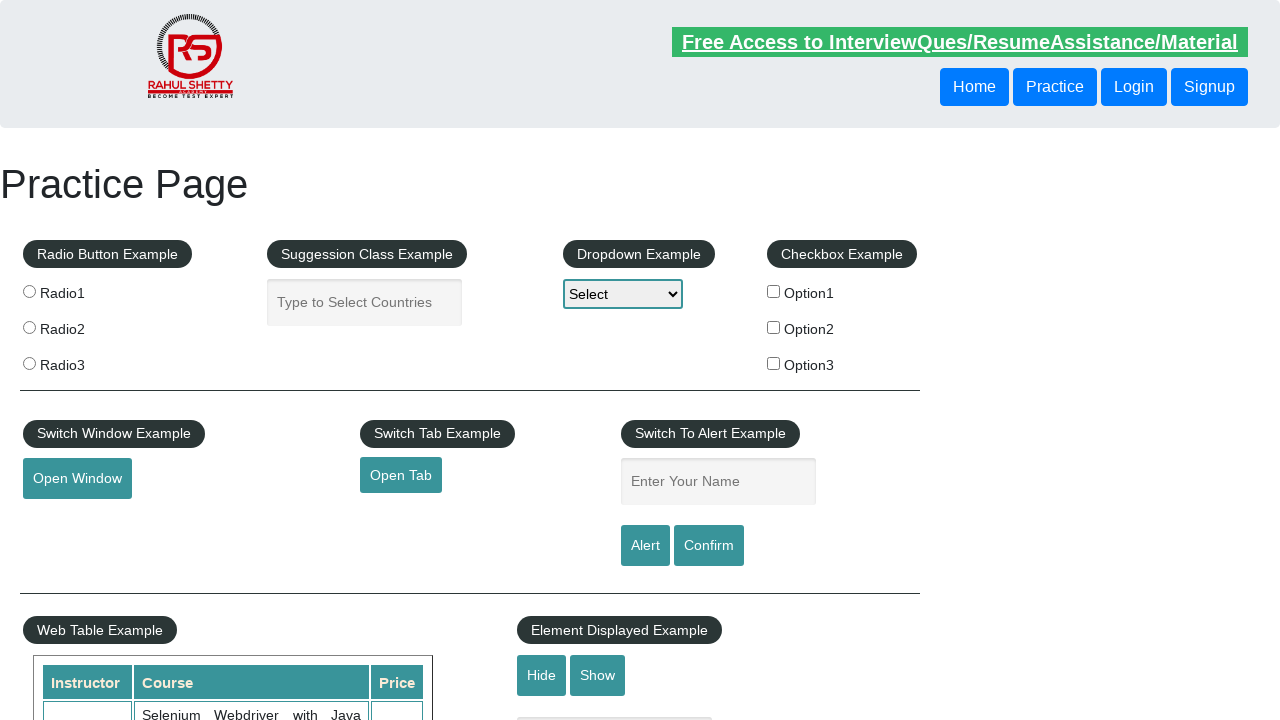

Clicked checkbox option 1 to check it at (774, 291) on #checkBoxOption1
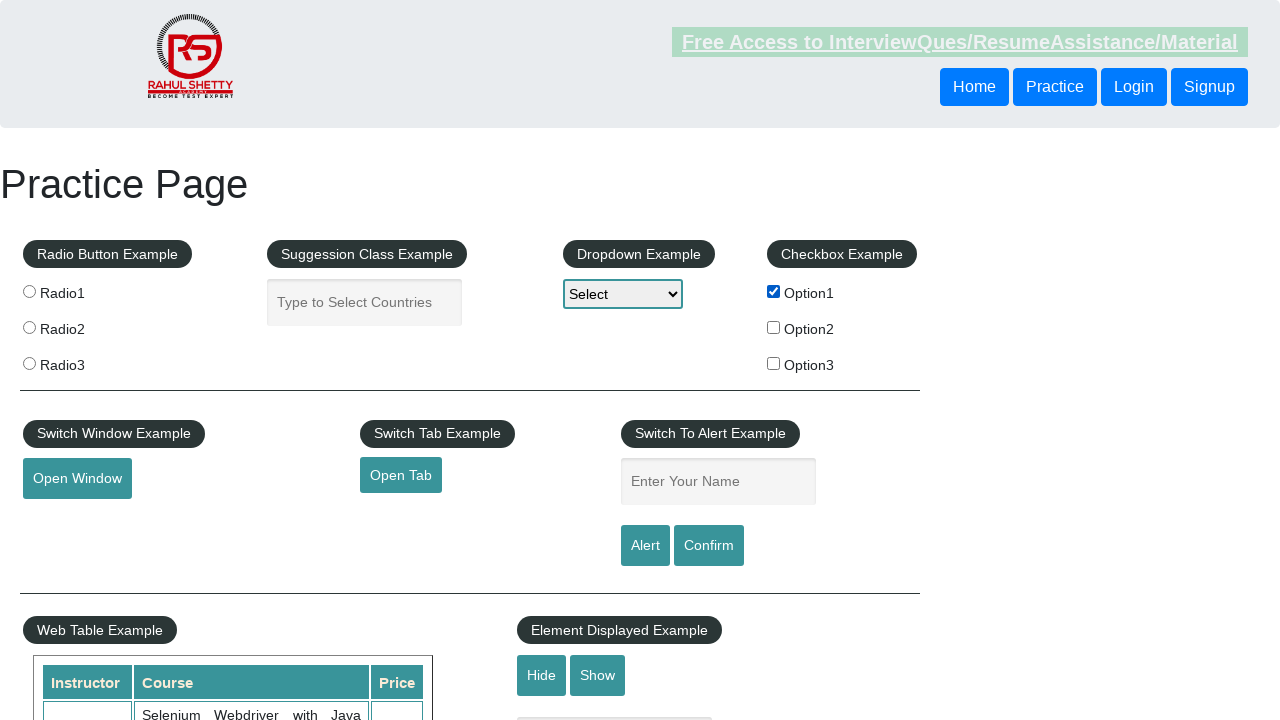

Waited 2 seconds for checkbox action to complete
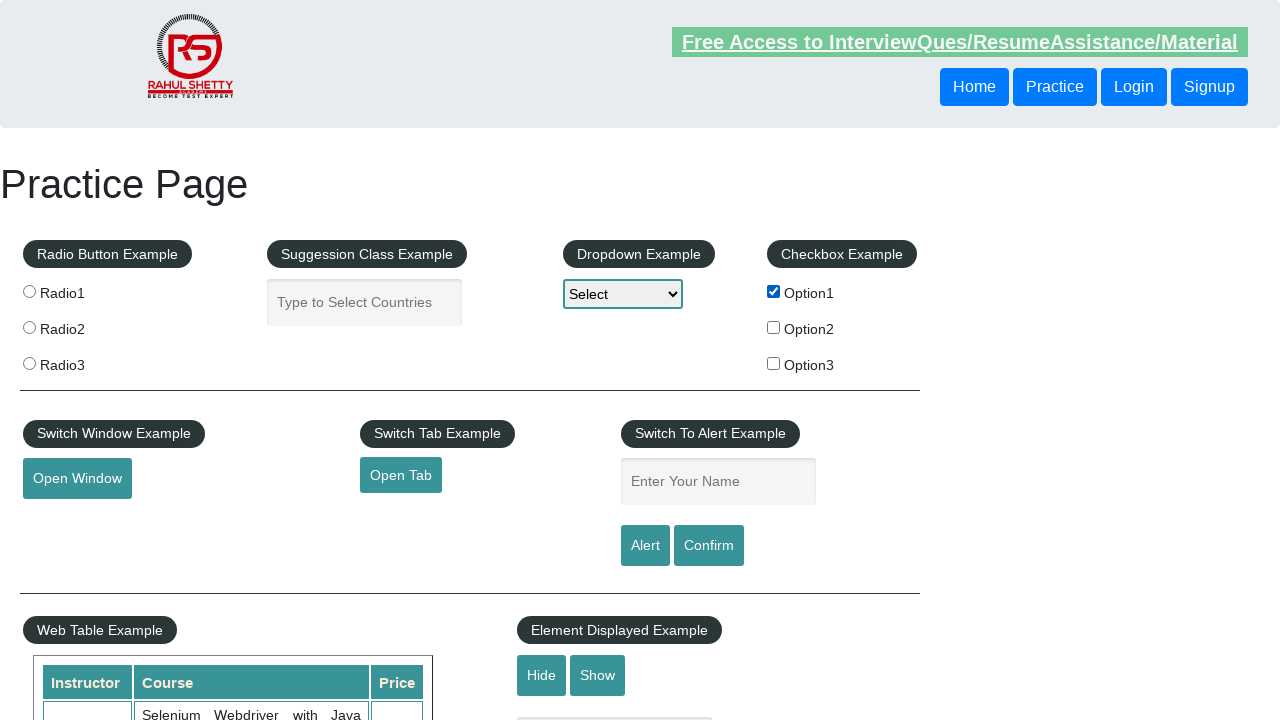

Clicked checkbox option 1 again to uncheck it at (774, 291) on #checkBoxOption1
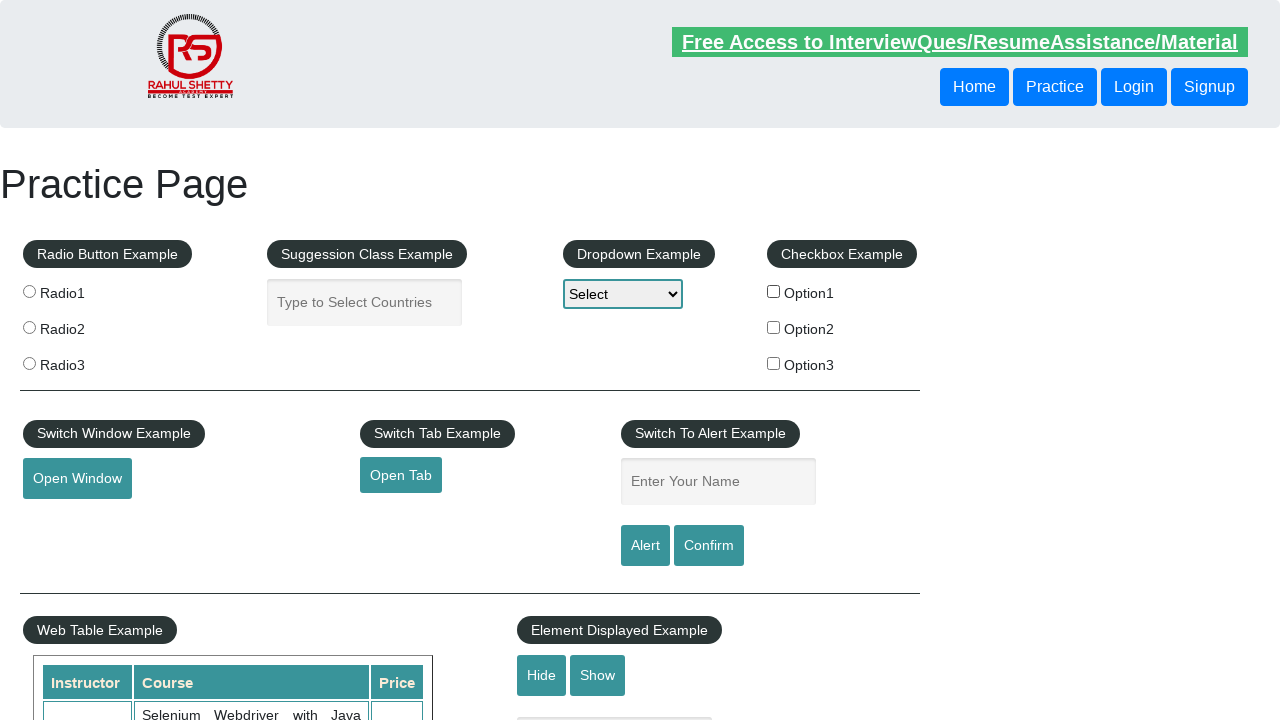

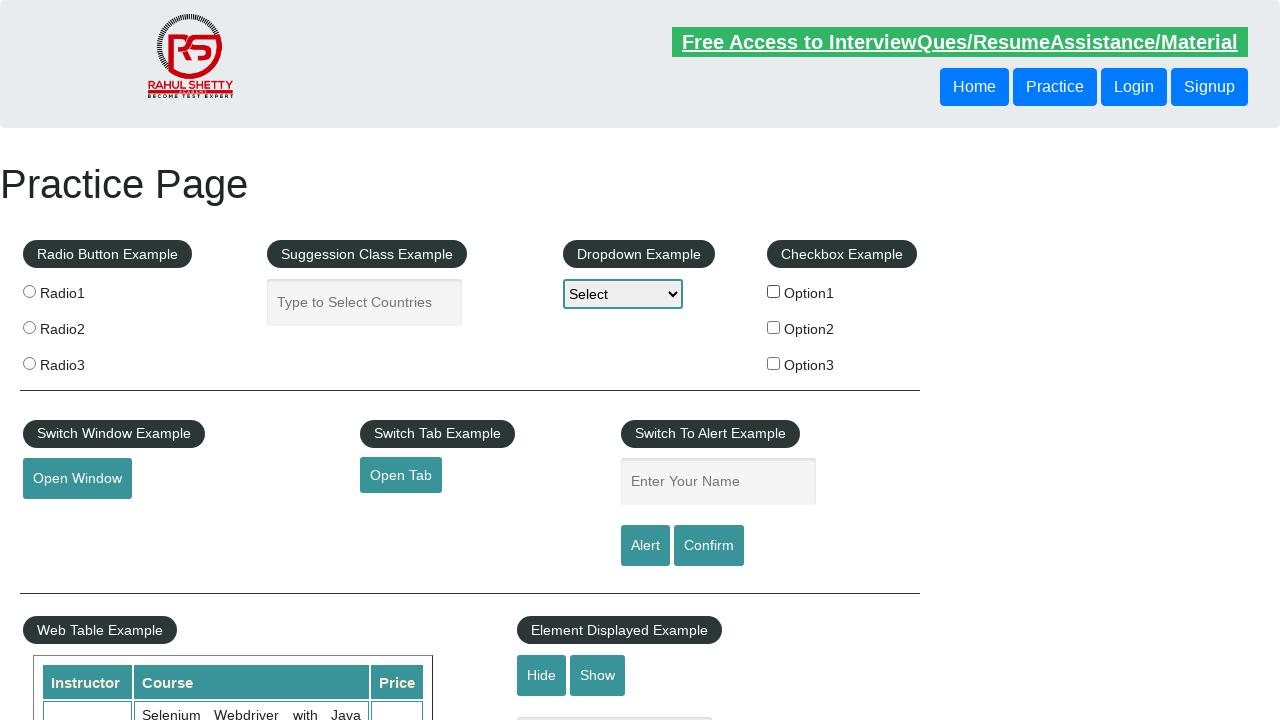